Tests adding products to a shopping cart by clicking add-to-cart buttons multiple times for different products: Product 1 (2 items), Product 2 (3 items), and Product 3 (1 item).

Starting URL: https://material.playwrightvn.com/

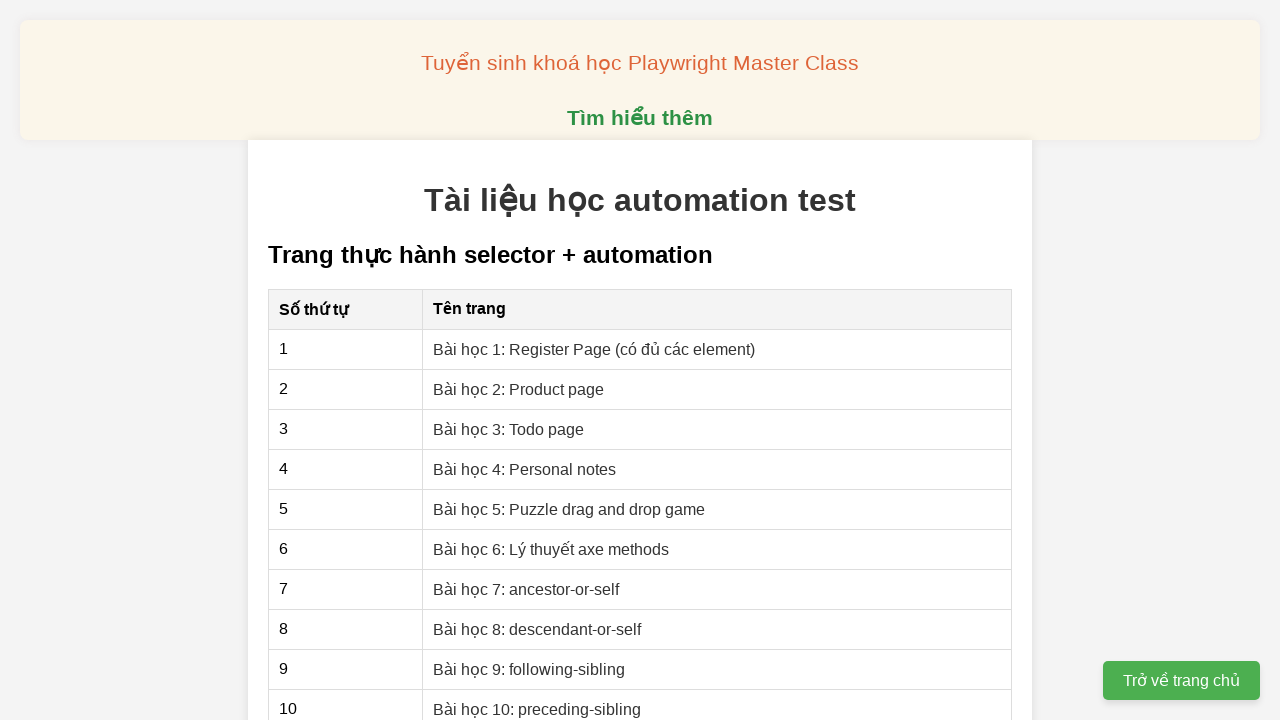

Clicked on 'Bài học 2: Product page' link at (519, 389) on xpath=//a[@href="02-xpath-product-page.html"]
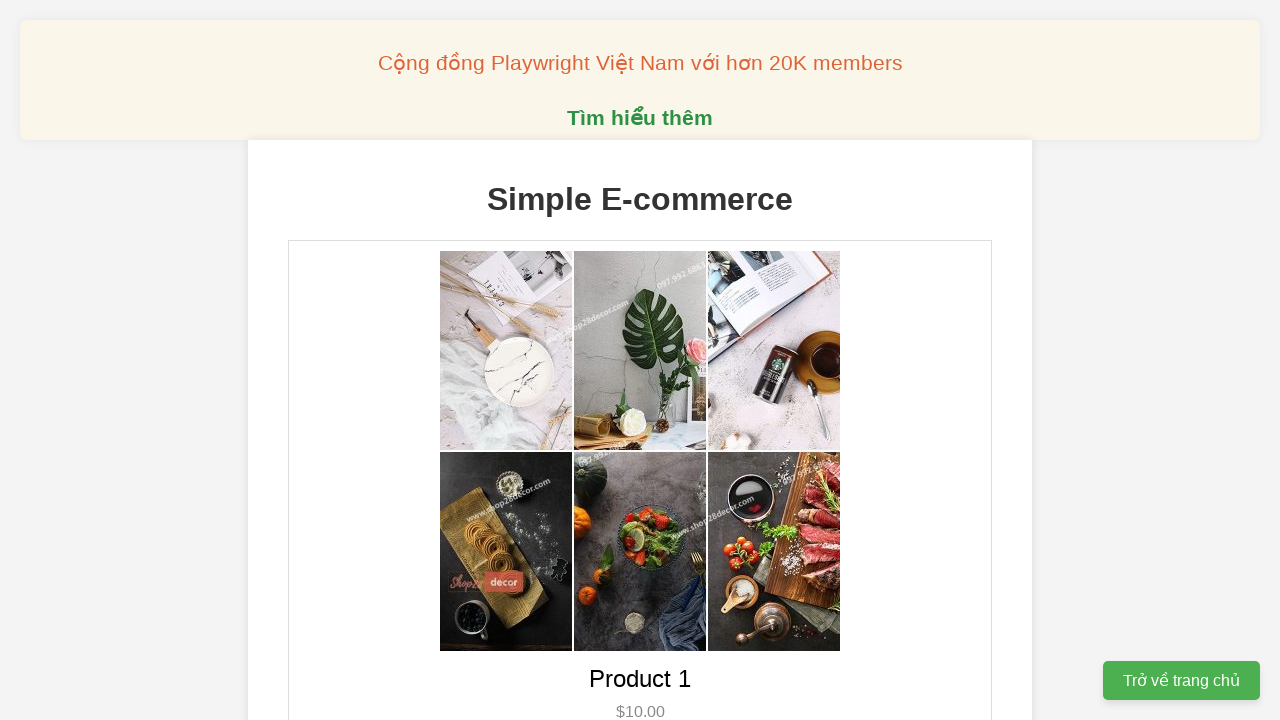

Double-clicked add-to-cart button for Product 1 (2 items added) at (640, 360) on xpath=//button[@data-product-id='1']
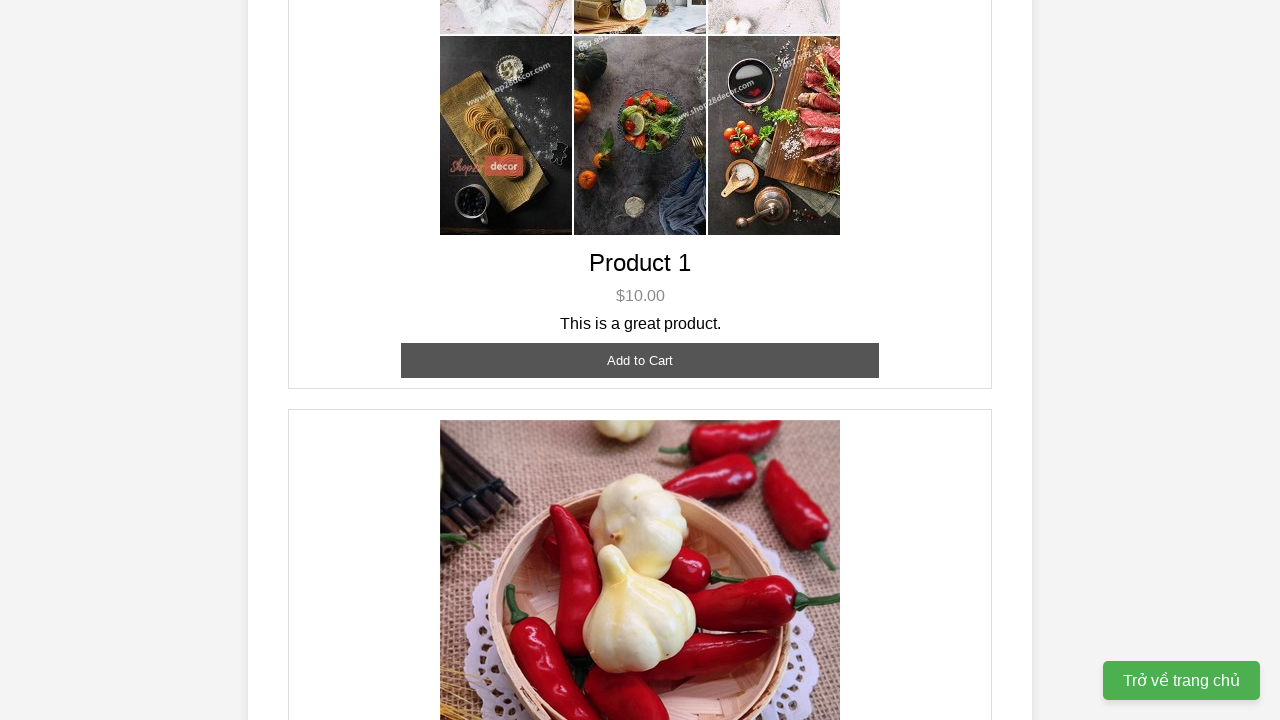

Clicked add-to-cart button 3 times for Product 2 (3 items added) at (640, 360) on xpath=//button[@data-product-id='2']
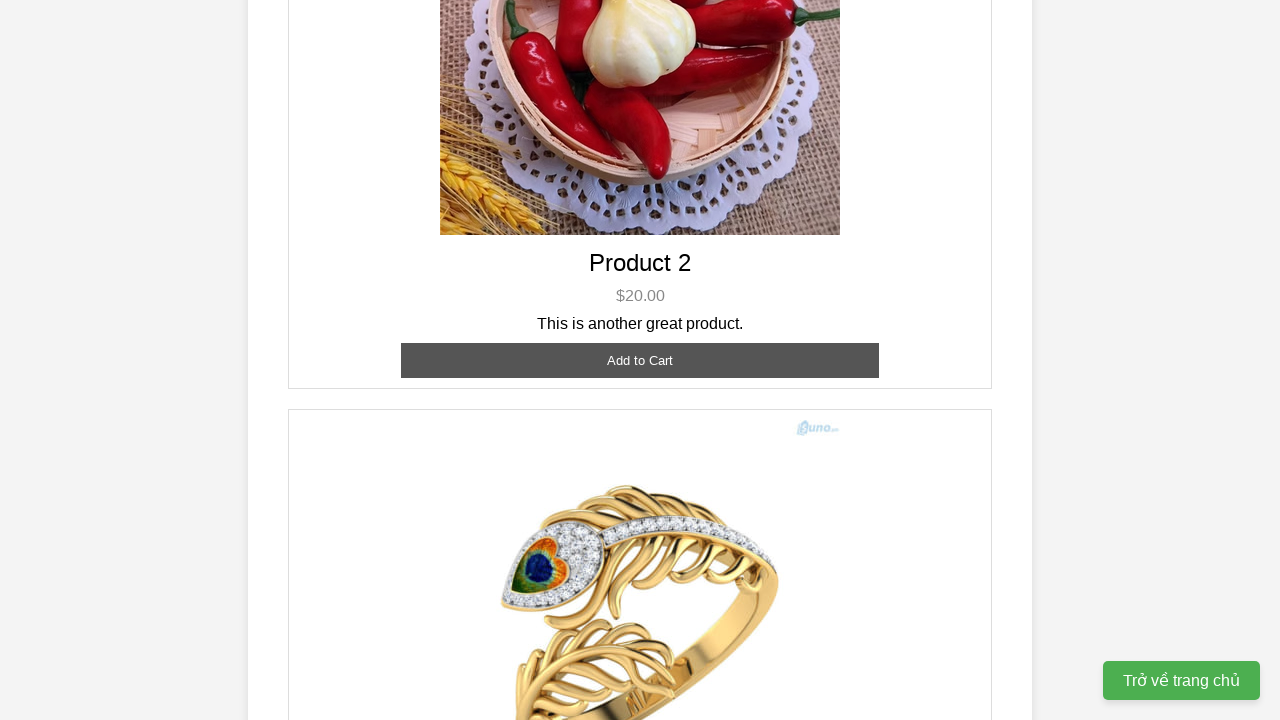

Clicked add-to-cart button for Product 3 (1 item added) at (640, 388) on xpath=//button[@data-product-id="3"]
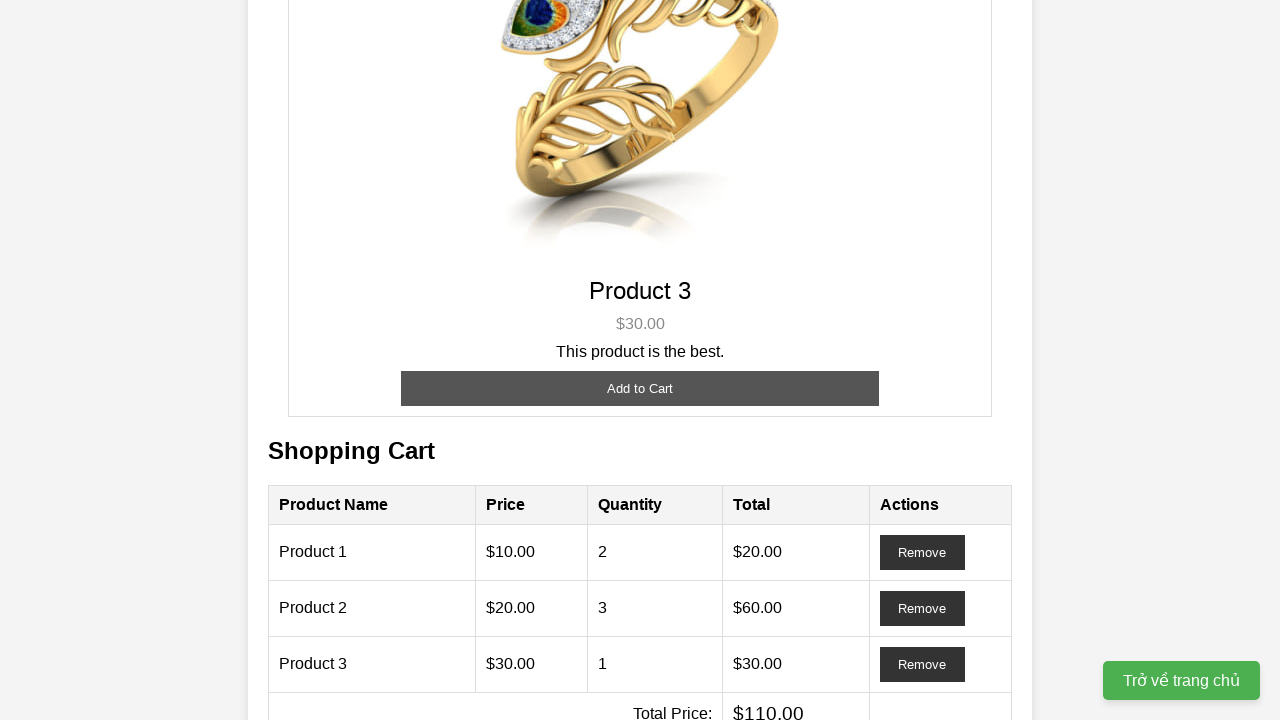

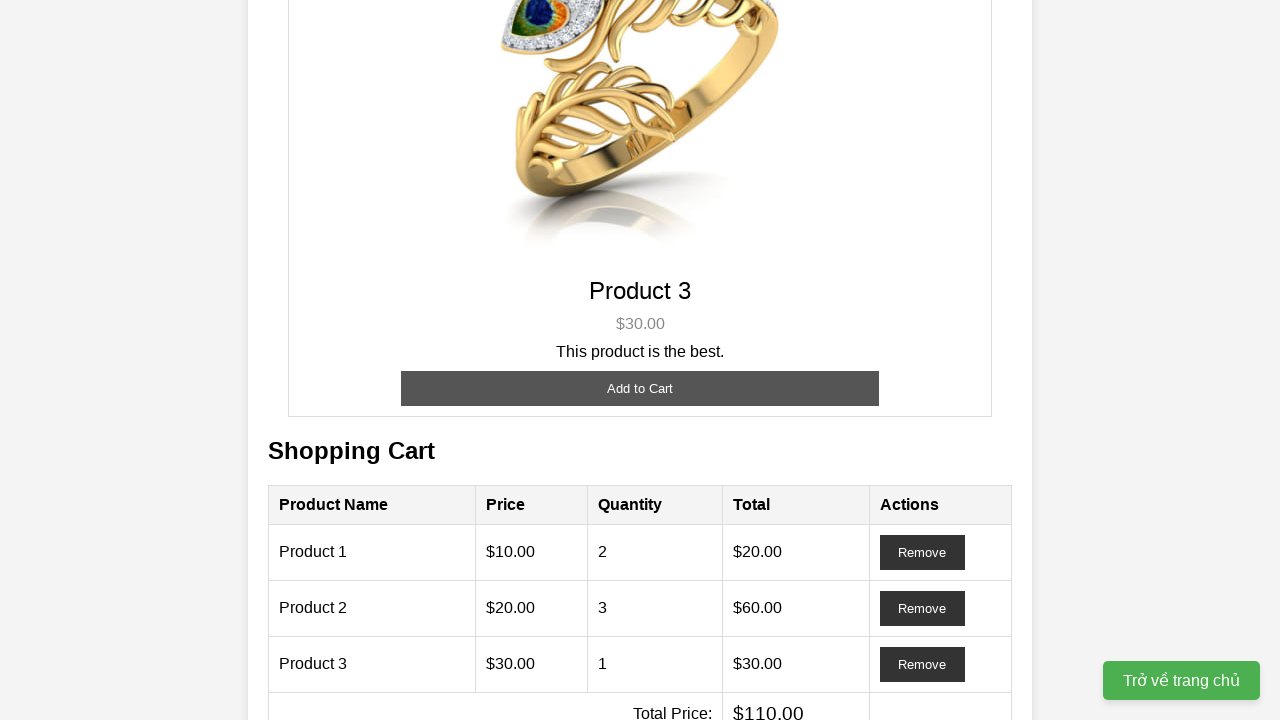